Automates playing the 2048 game by sending random arrow key inputs (up, down, left, right) to move tiles and merge them

Starting URL: https://play2048.co/

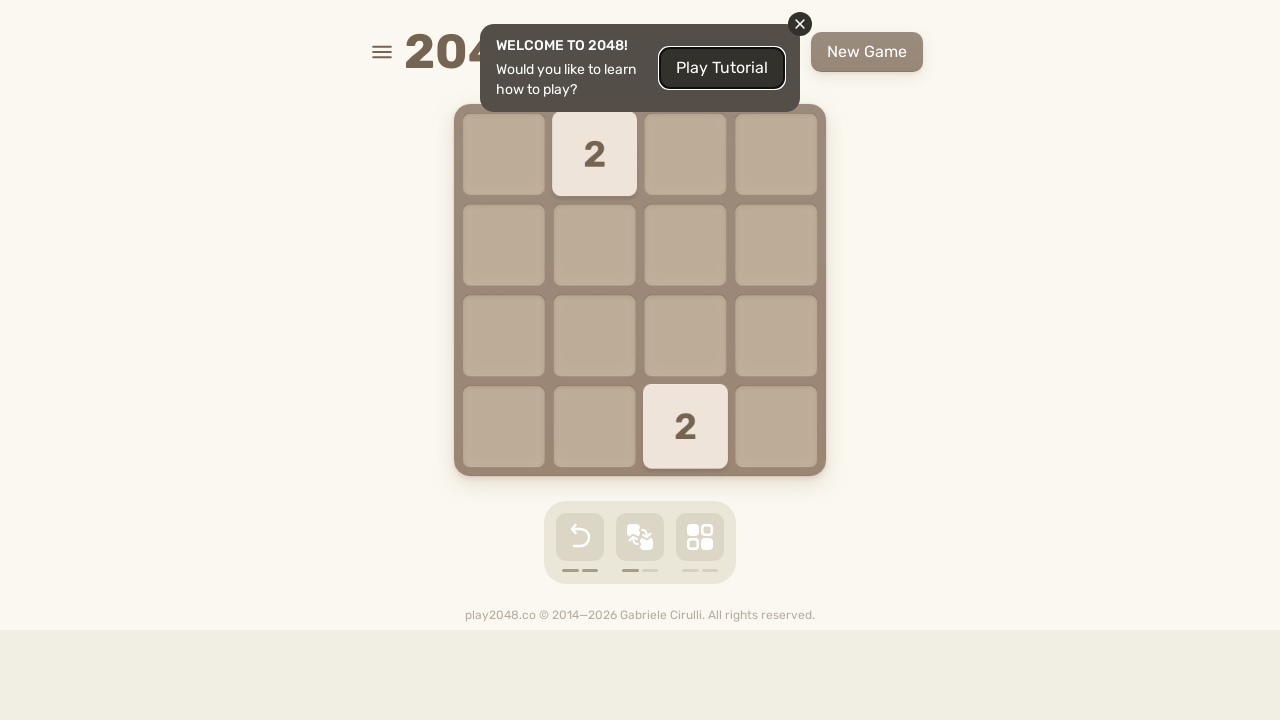

Navigated to 2048 game at https://play2048.co/
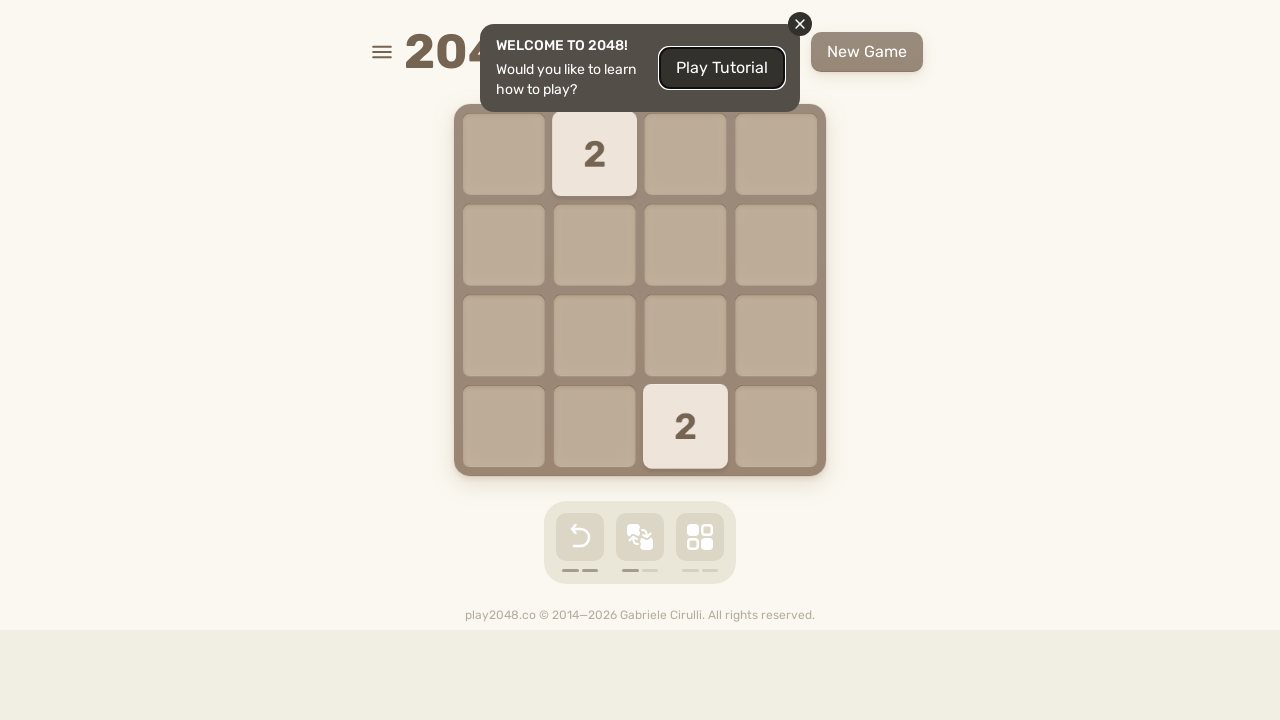

Pressed ArrowUp key to move tiles up
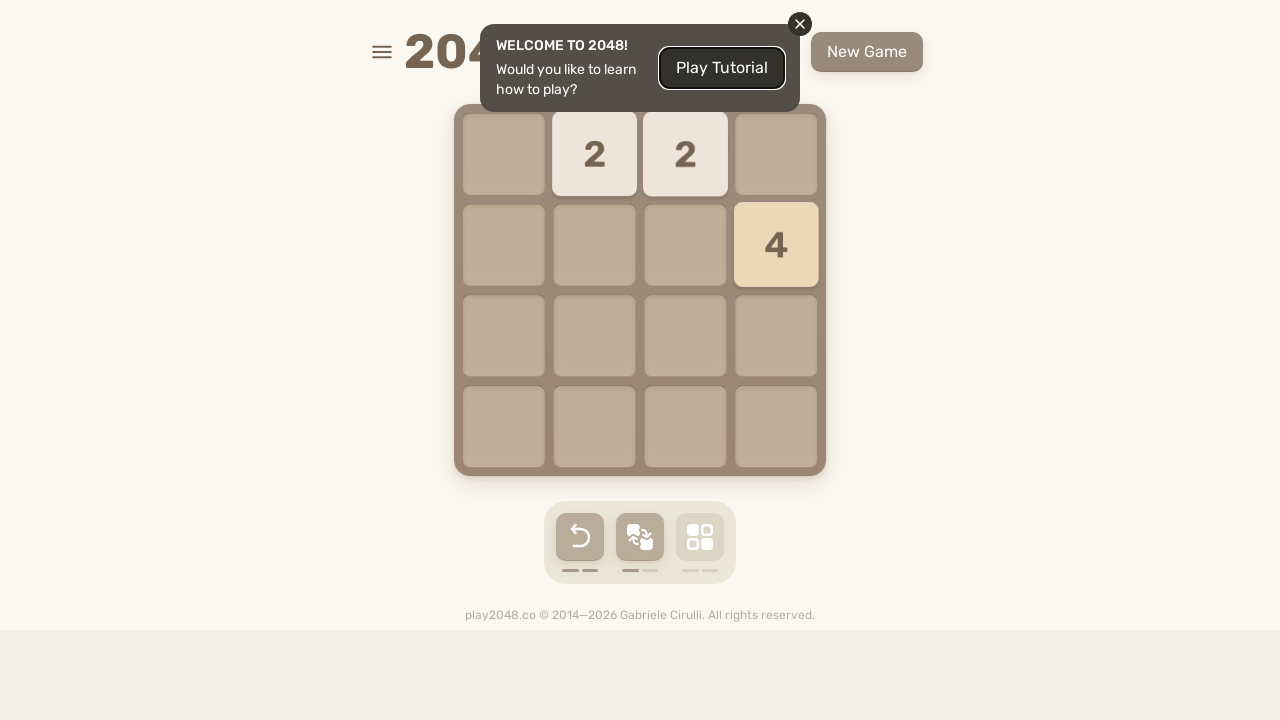

Pressed ArrowUp key to move tiles up
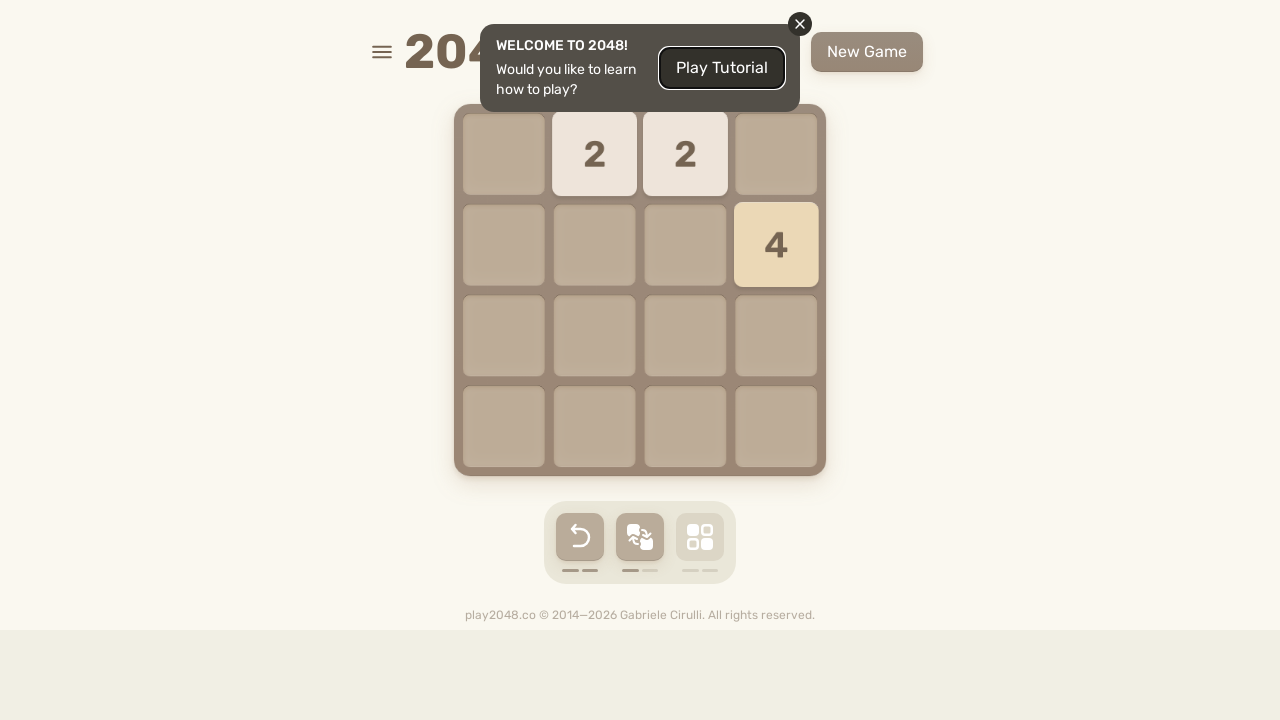

Pressed ArrowDown key to move tiles down
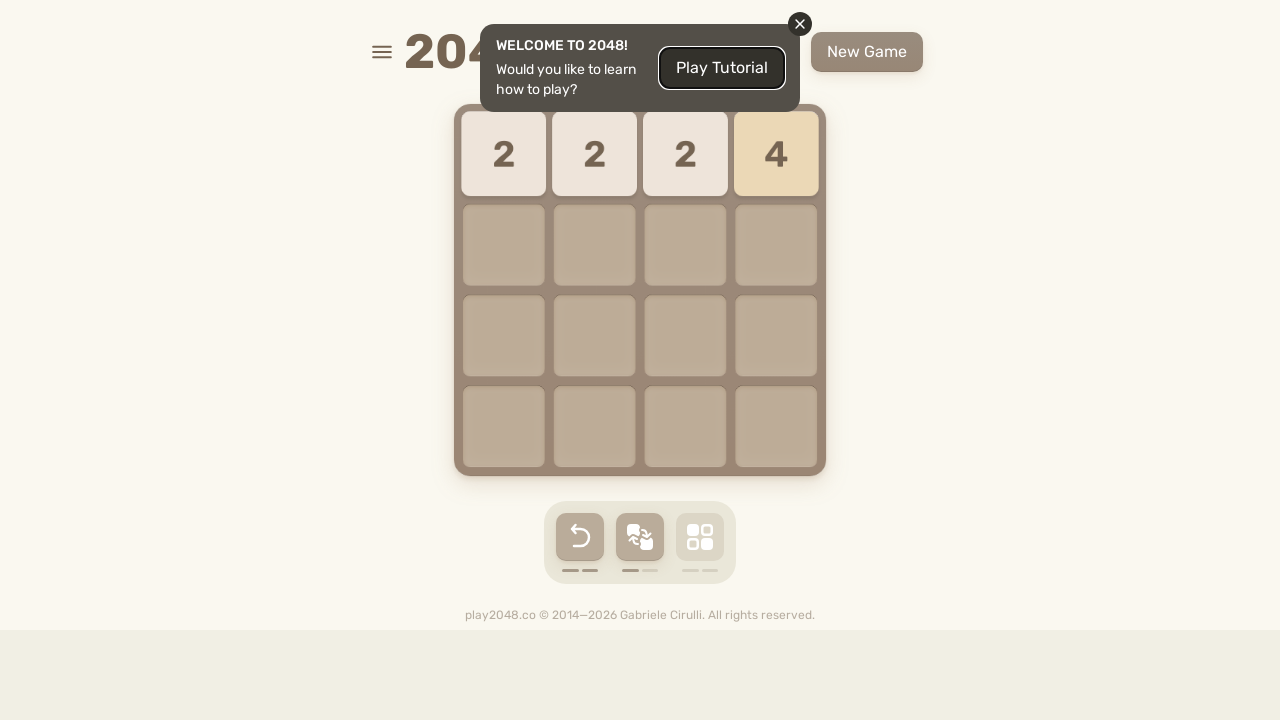

Pressed ArrowLeft key to move tiles left
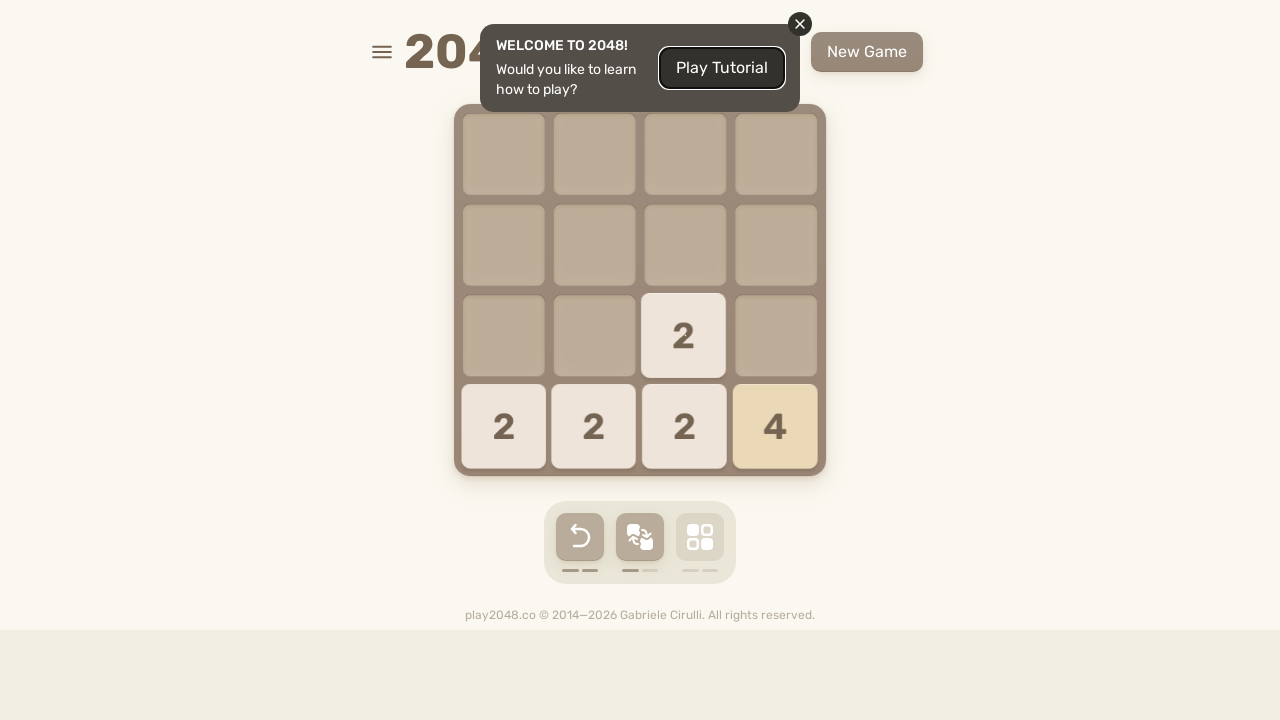

Pressed ArrowDown key to move tiles down
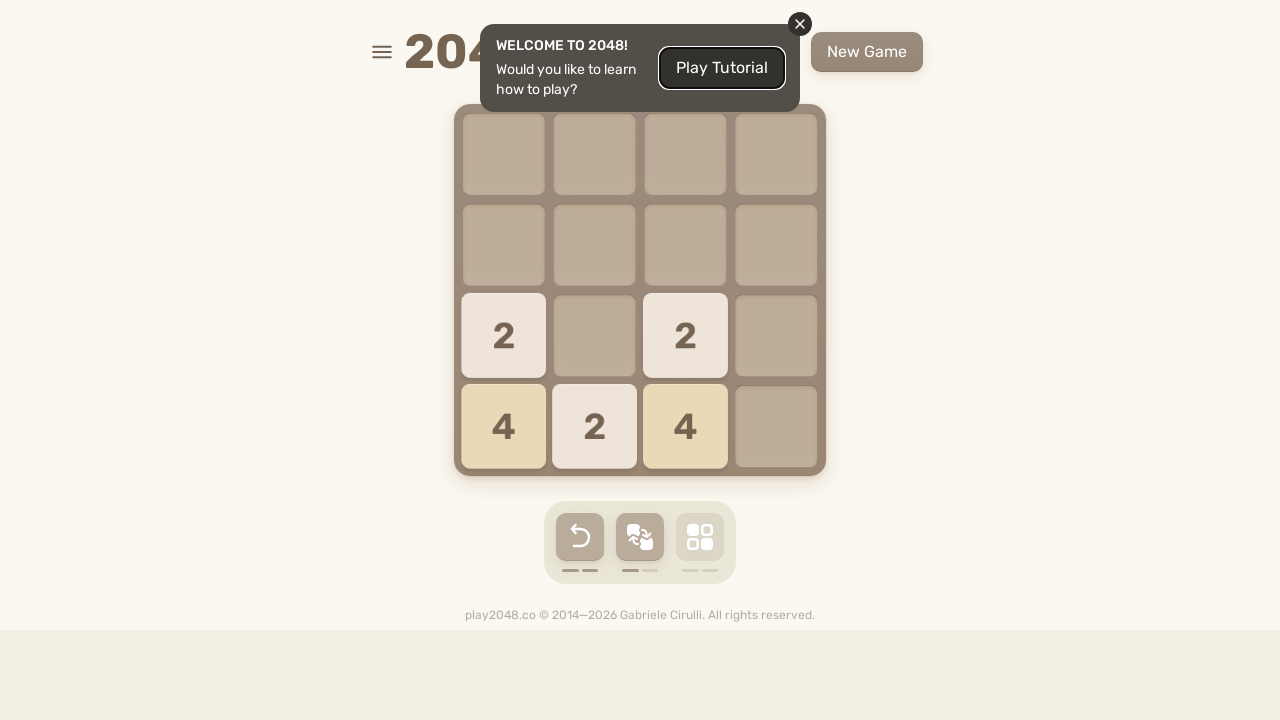

Pressed ArrowLeft key to move tiles left
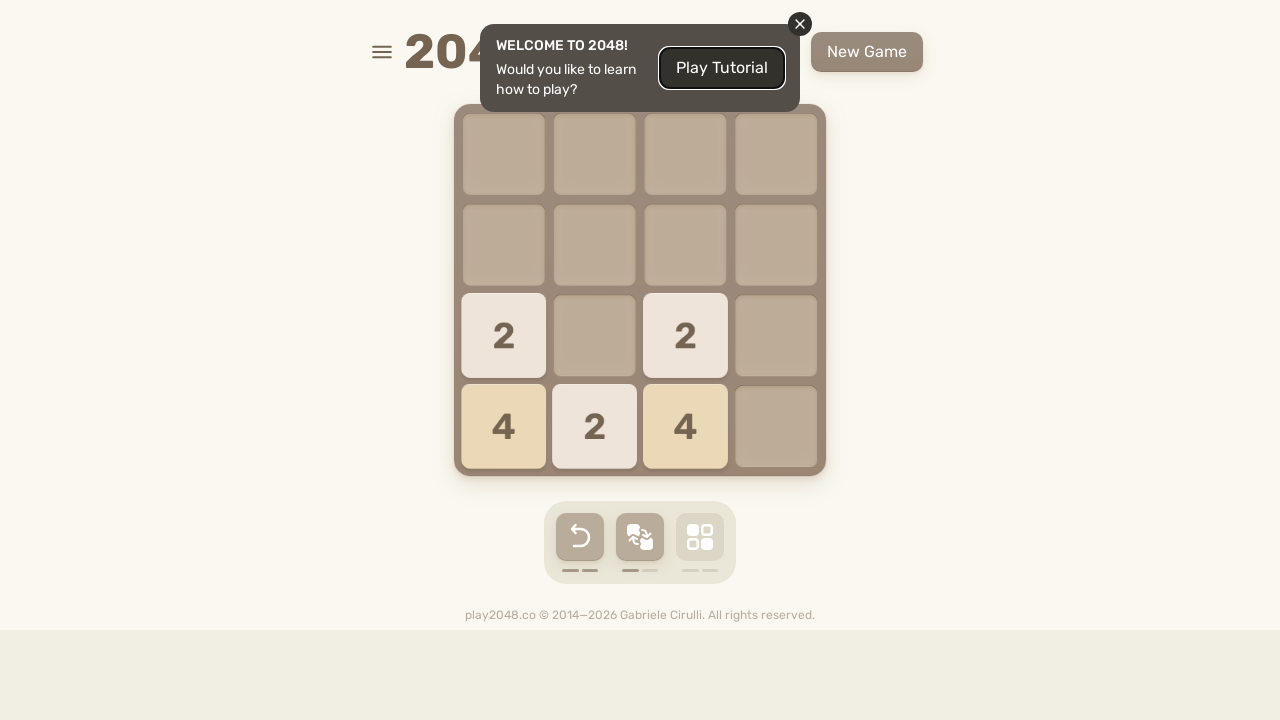

Pressed ArrowDown key to move tiles down
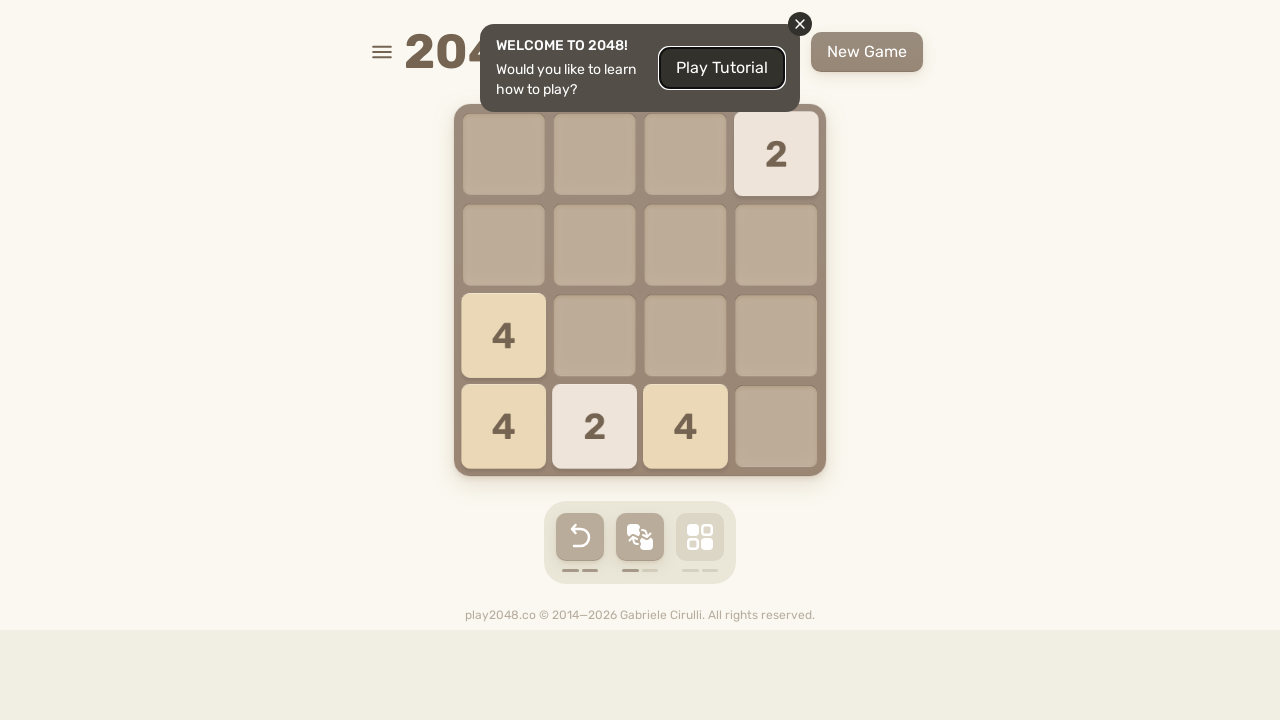

Pressed ArrowLeft key to move tiles left
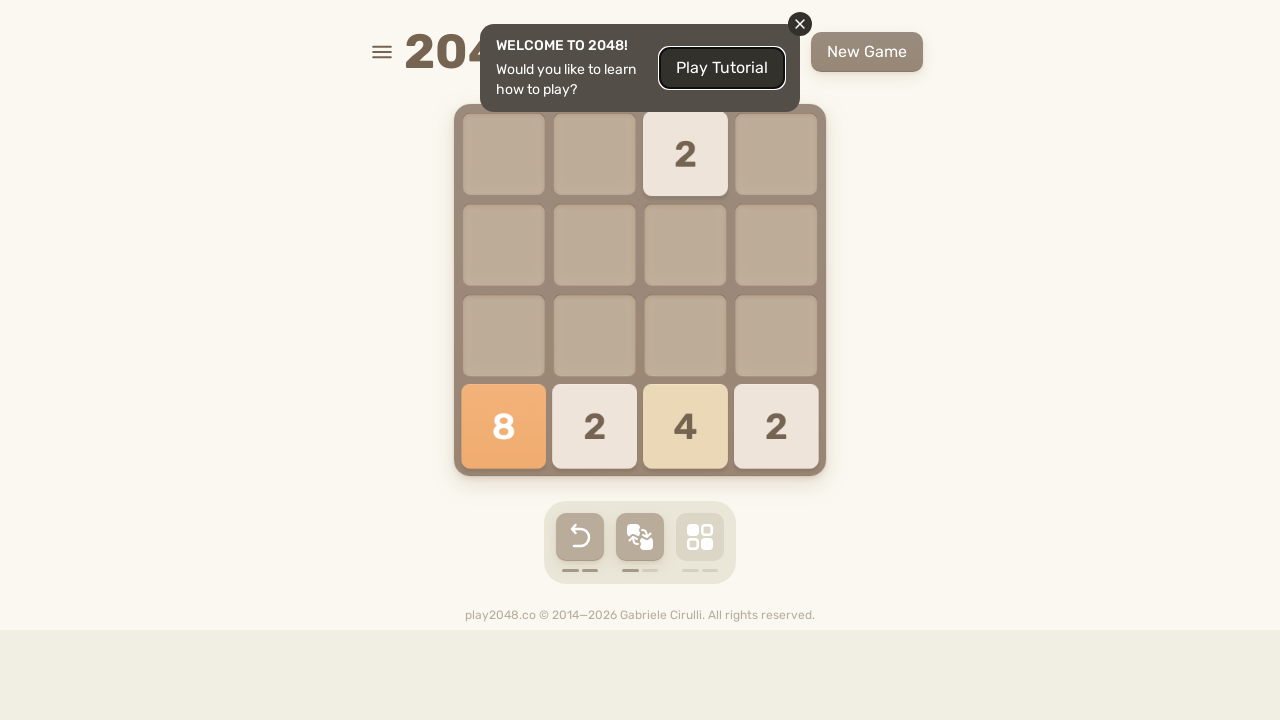

Pressed ArrowUp key to move tiles up
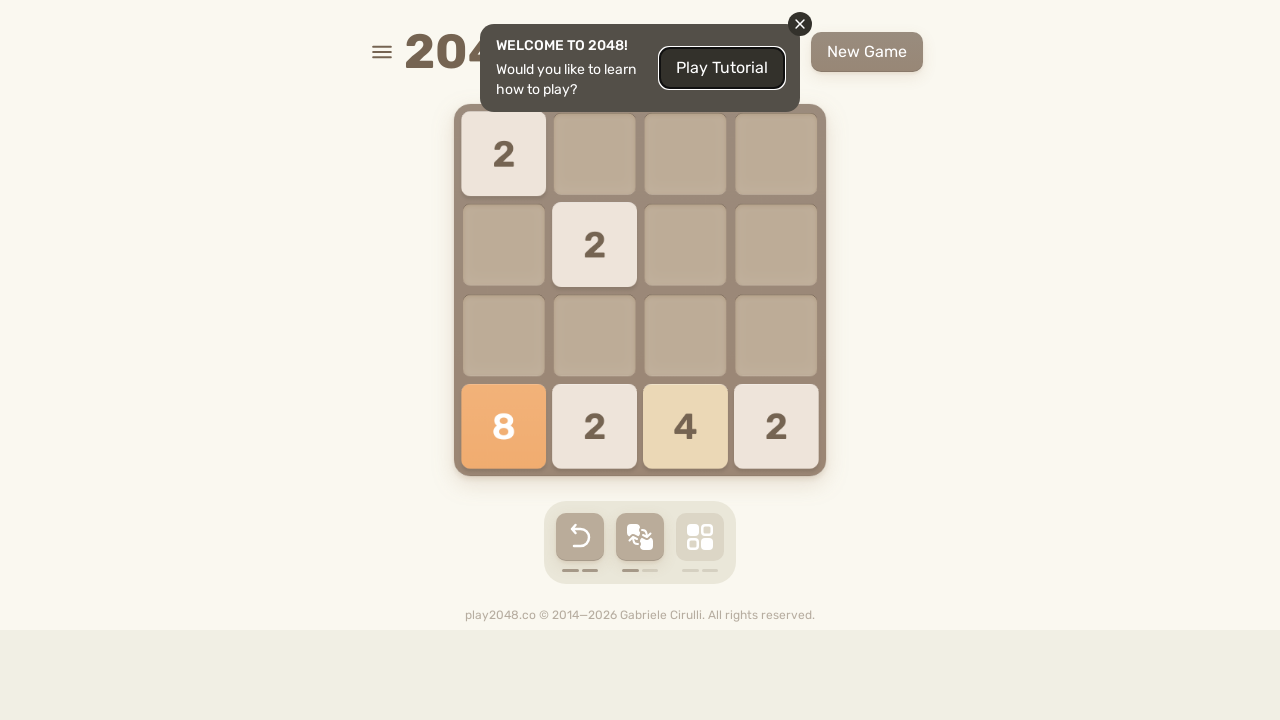

Pressed ArrowLeft key to move tiles left
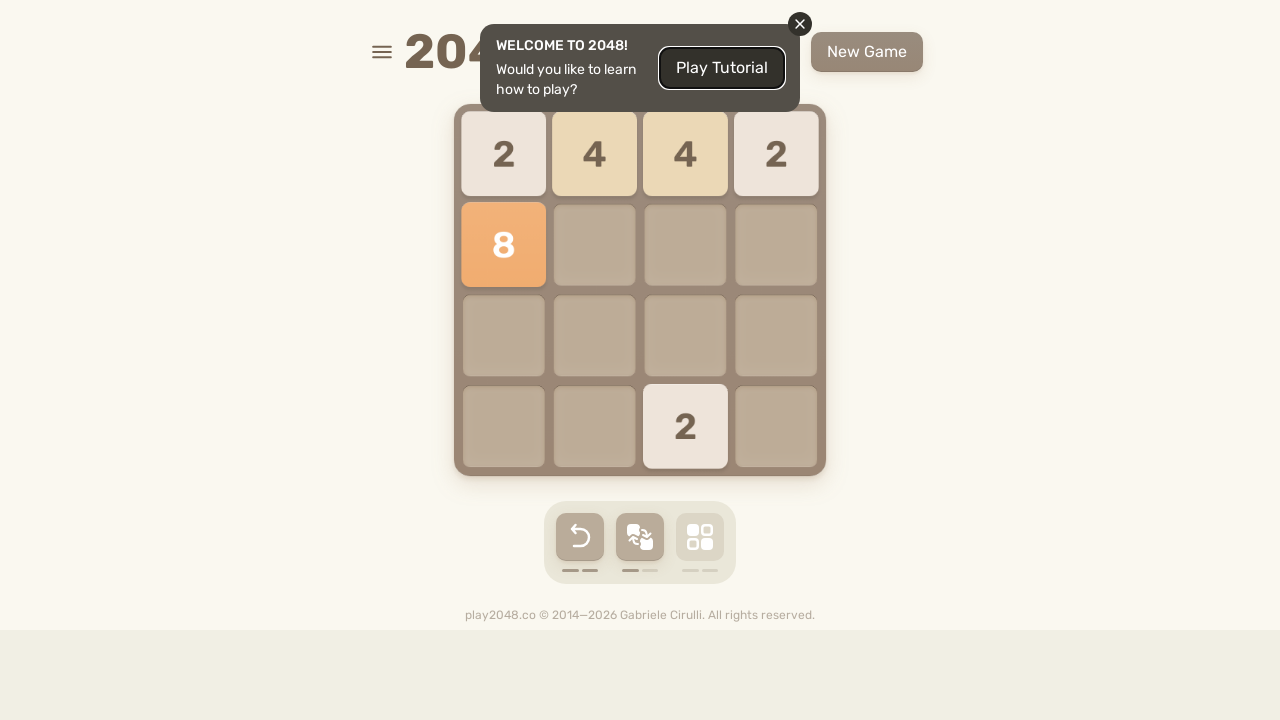

Pressed ArrowLeft key to move tiles left
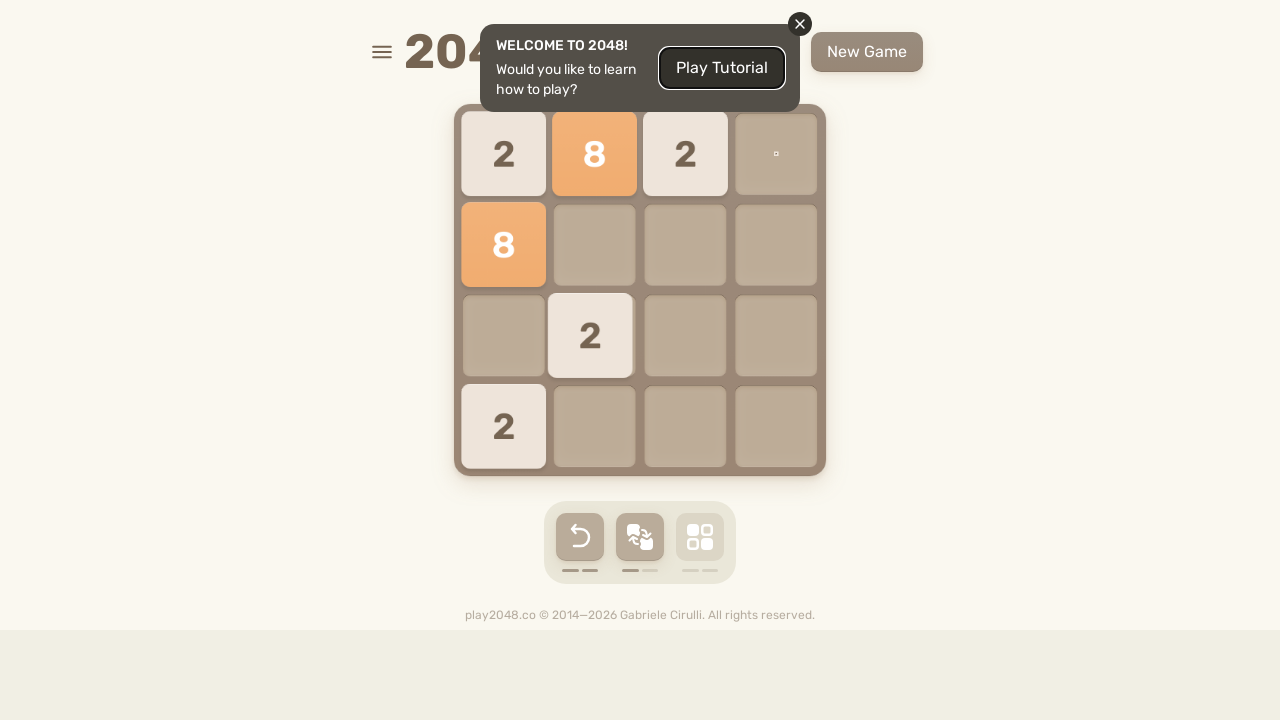

Pressed ArrowDown key to move tiles down
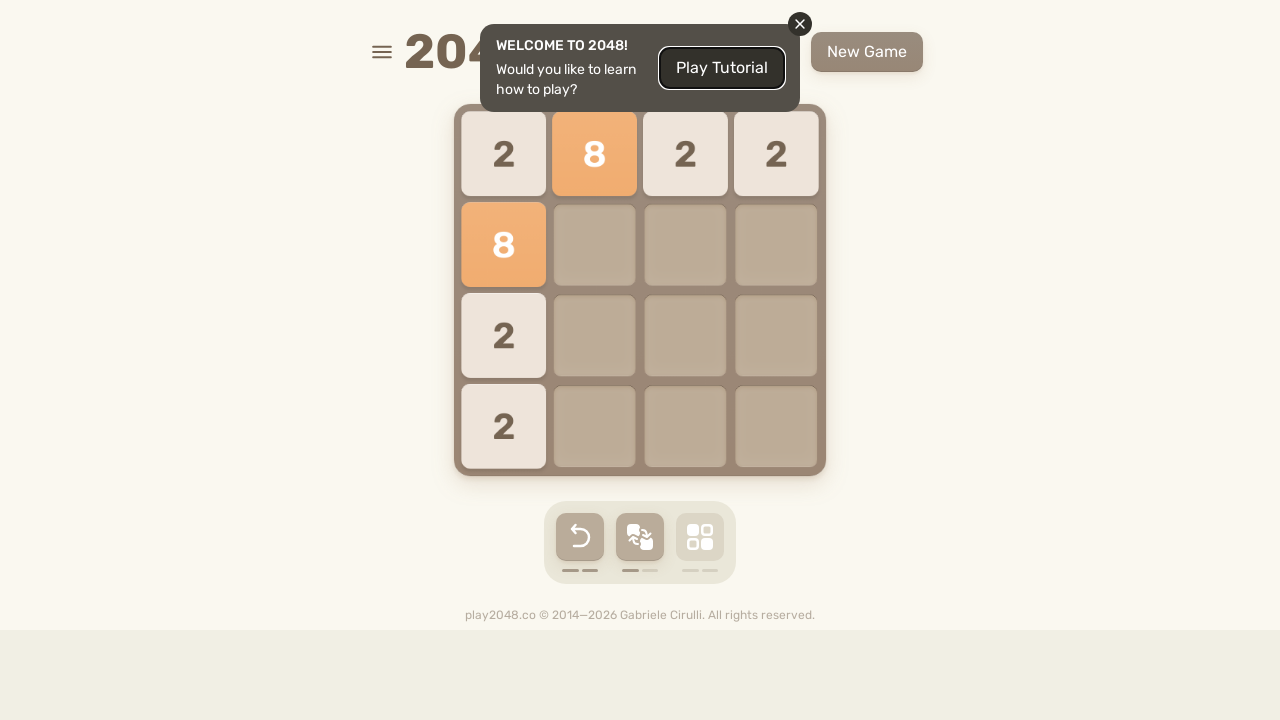

Pressed ArrowDown key to move tiles down
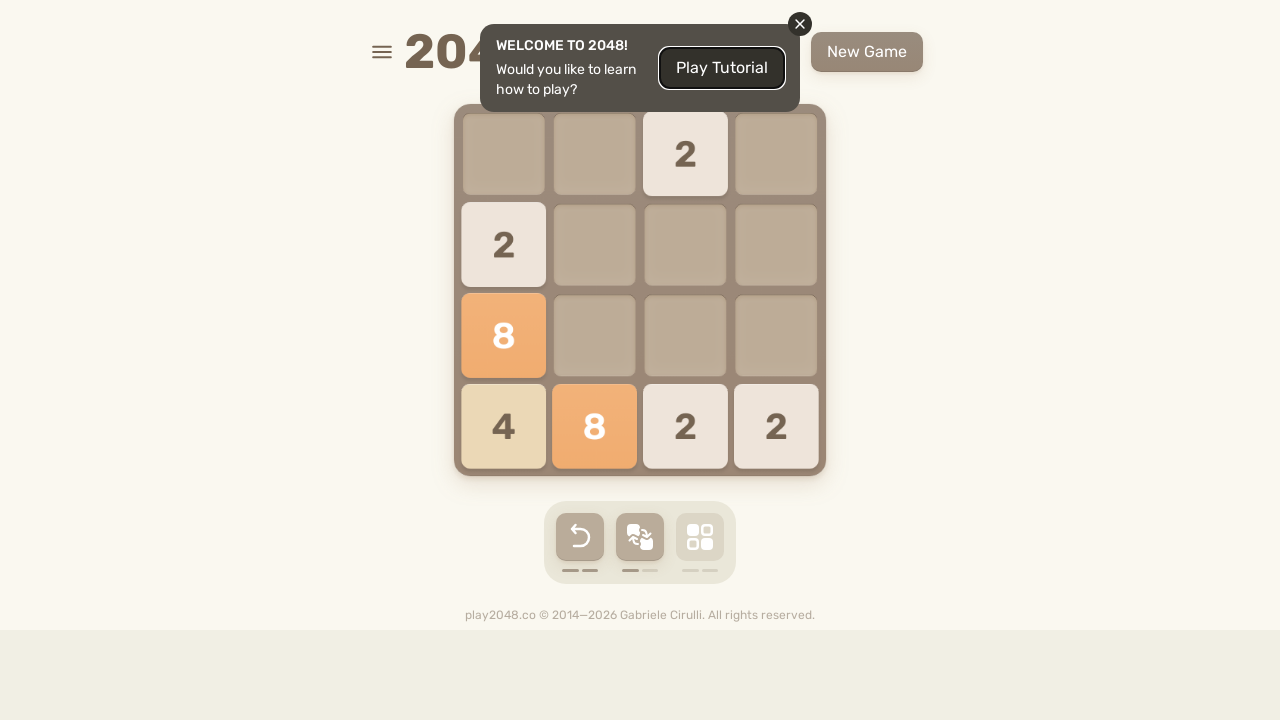

Pressed ArrowLeft key to move tiles left
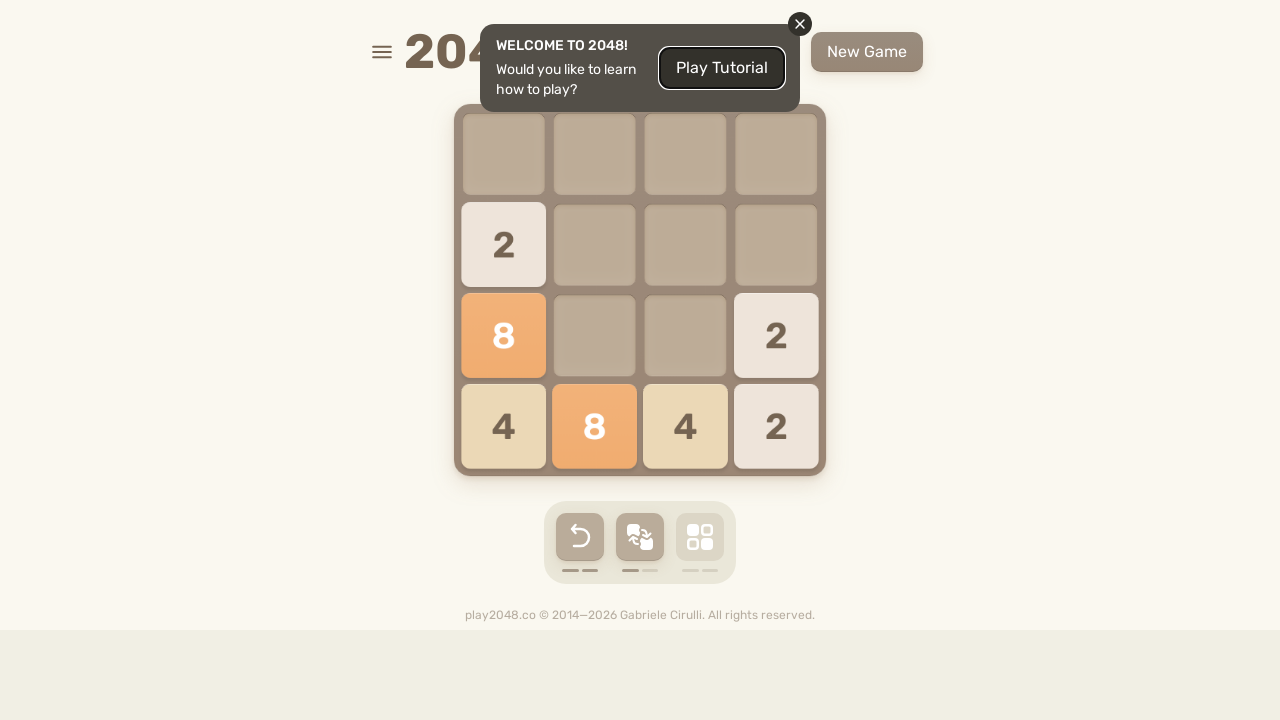

Pressed ArrowRight key to move tiles right
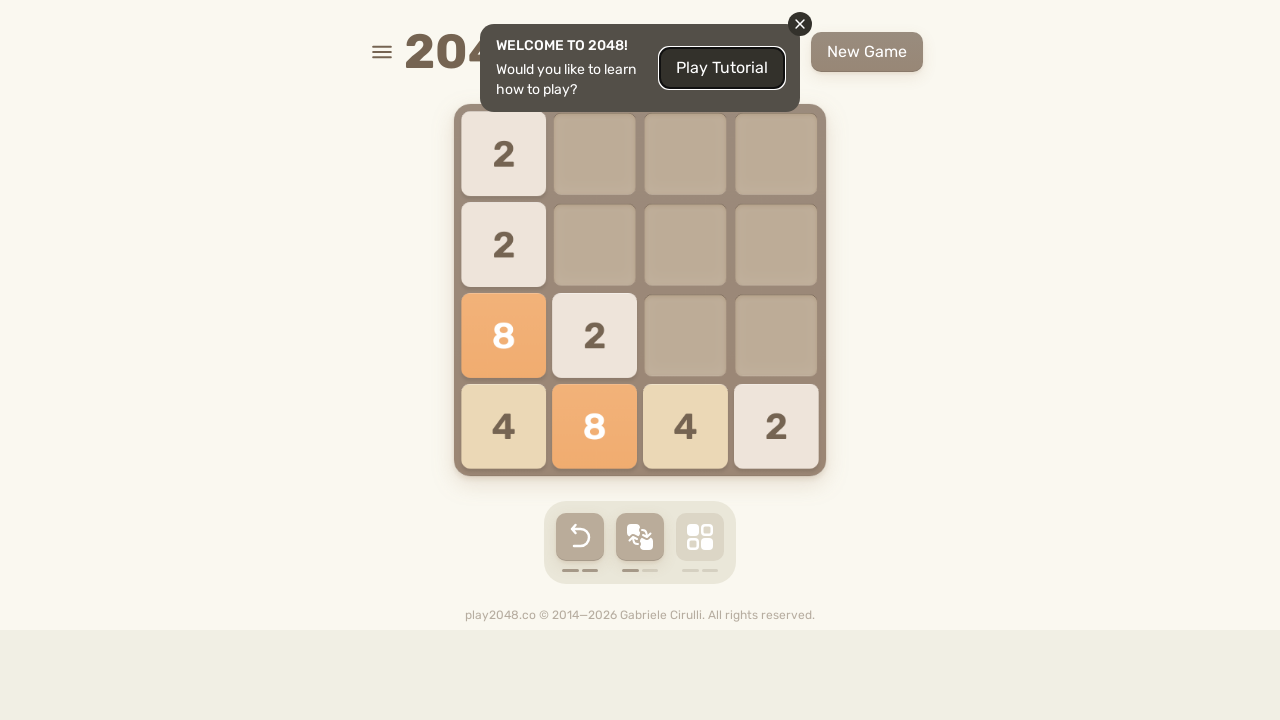

Pressed ArrowDown key to move tiles down
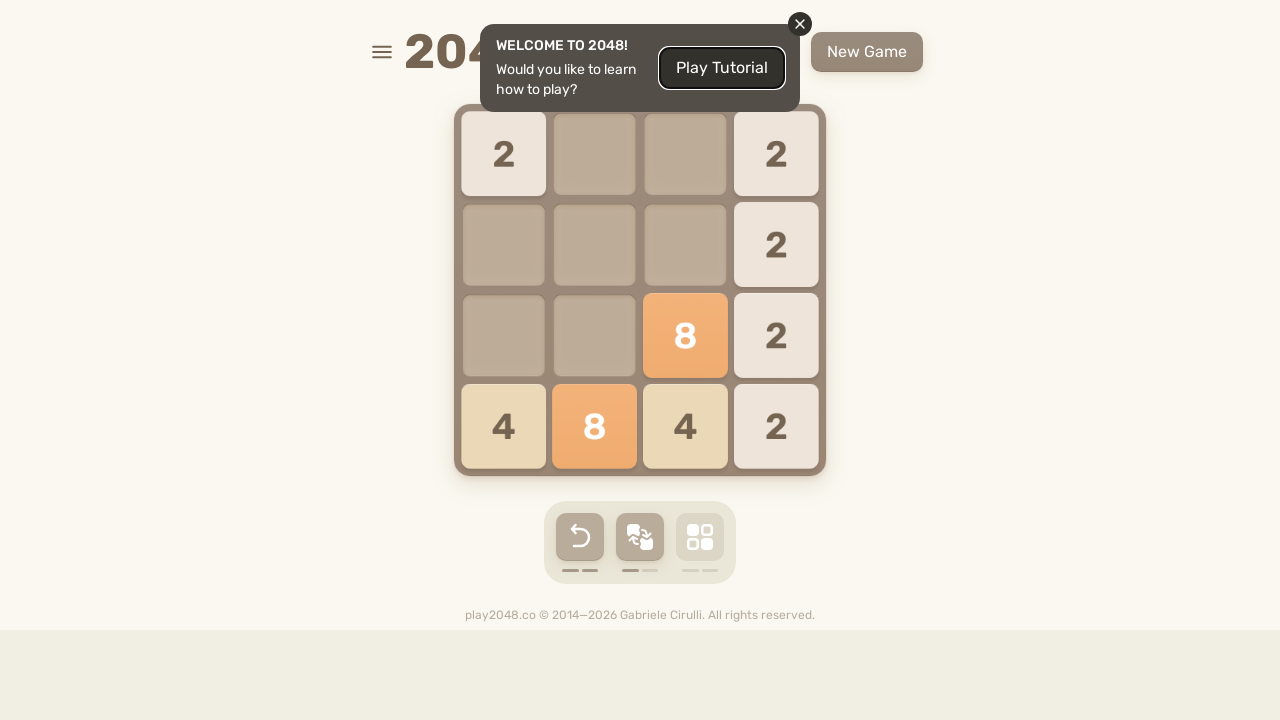

Pressed ArrowLeft key to move tiles left
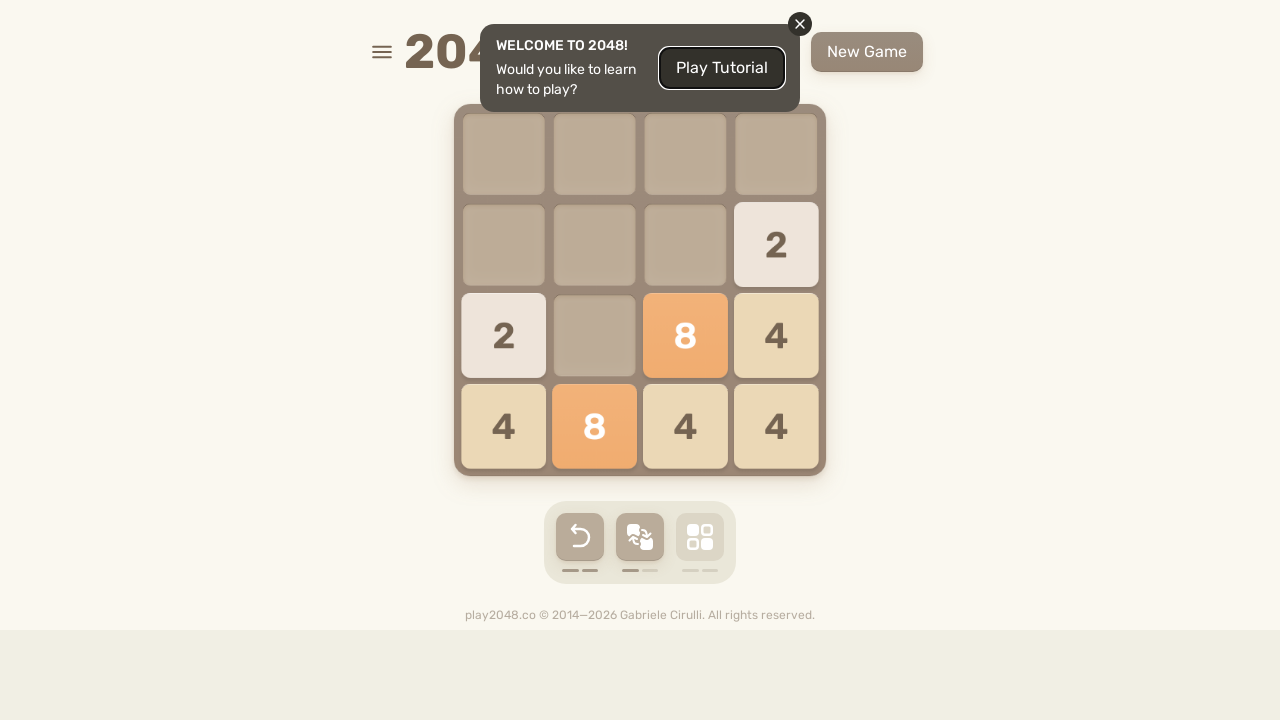

Pressed ArrowDown key to move tiles down
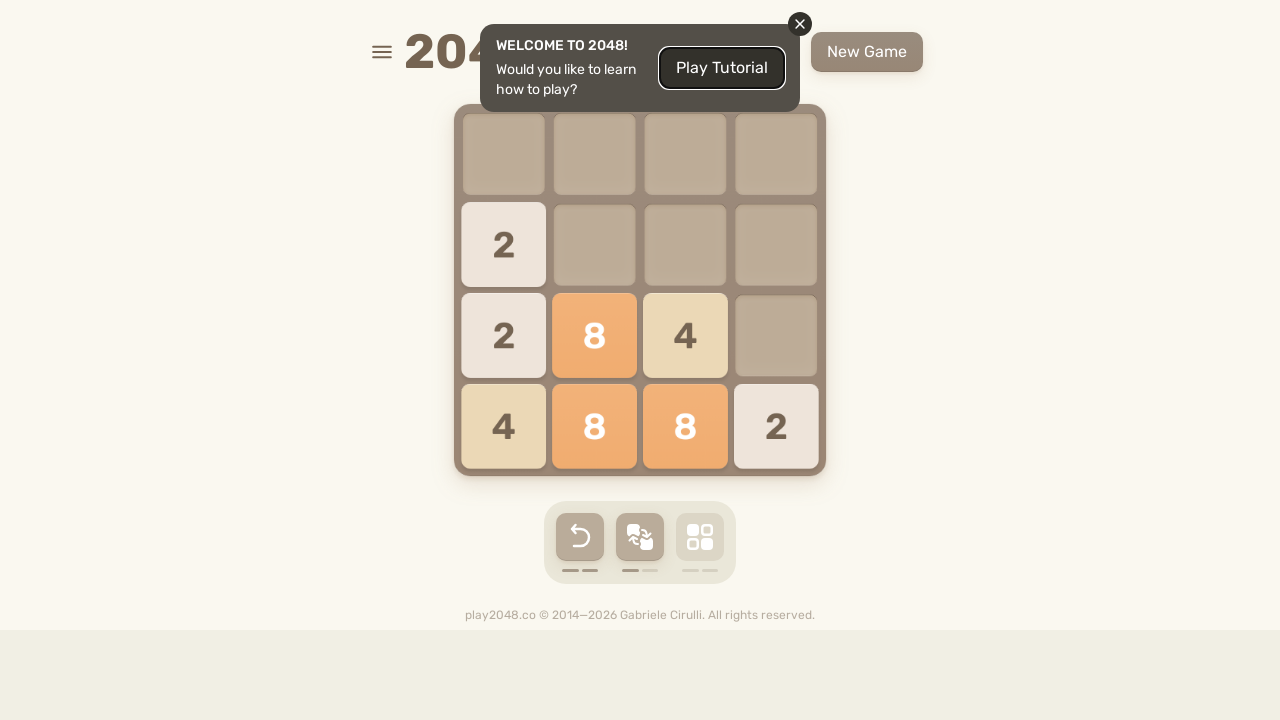

Pressed ArrowDown key to move tiles down
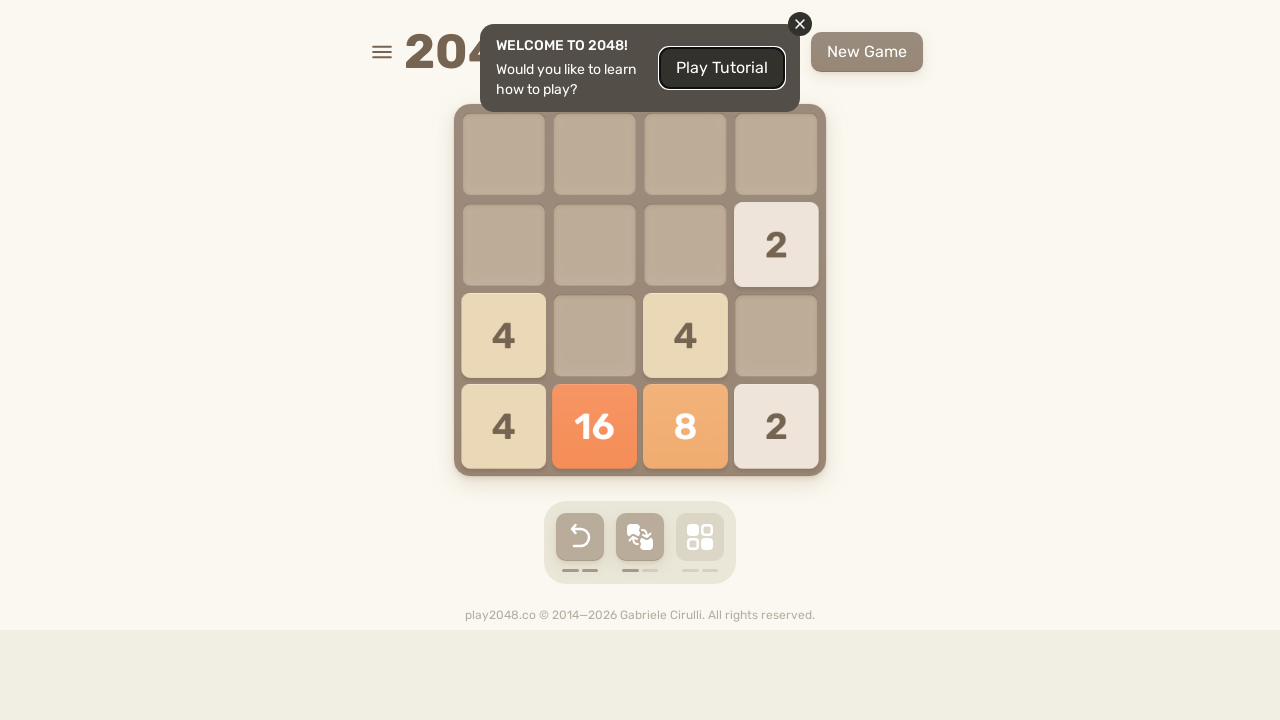

Pressed ArrowDown key to move tiles down
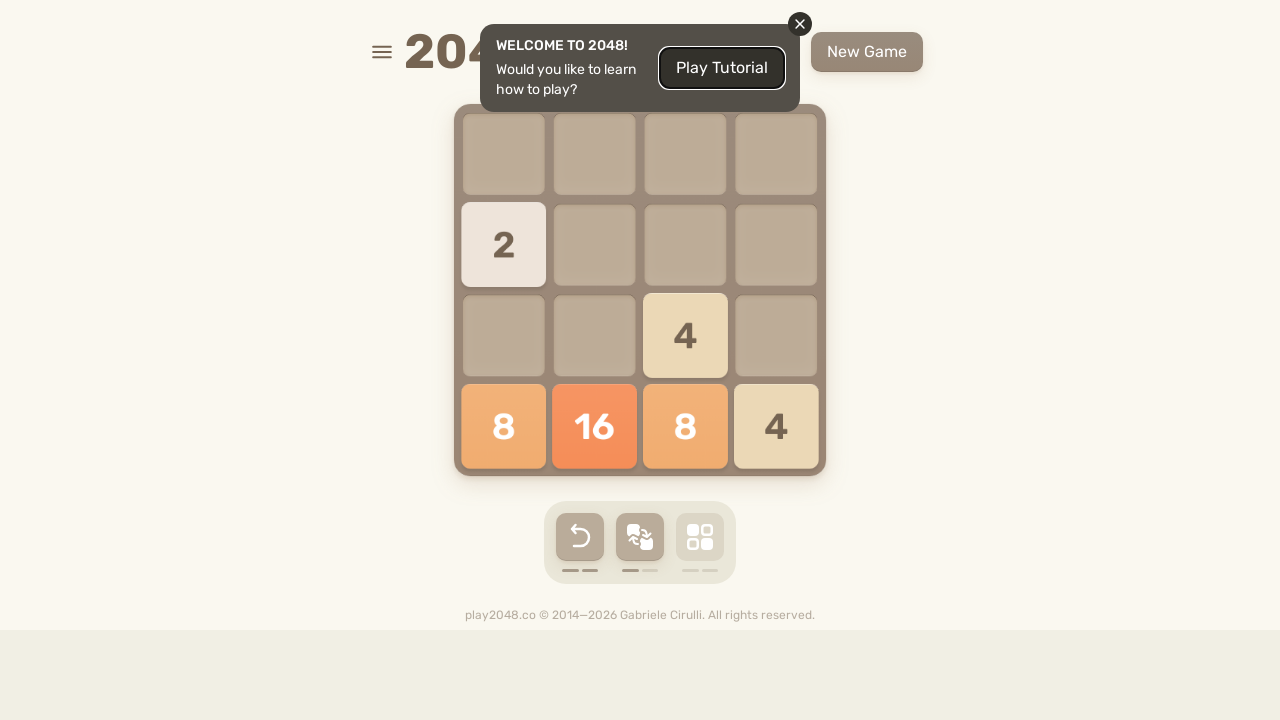

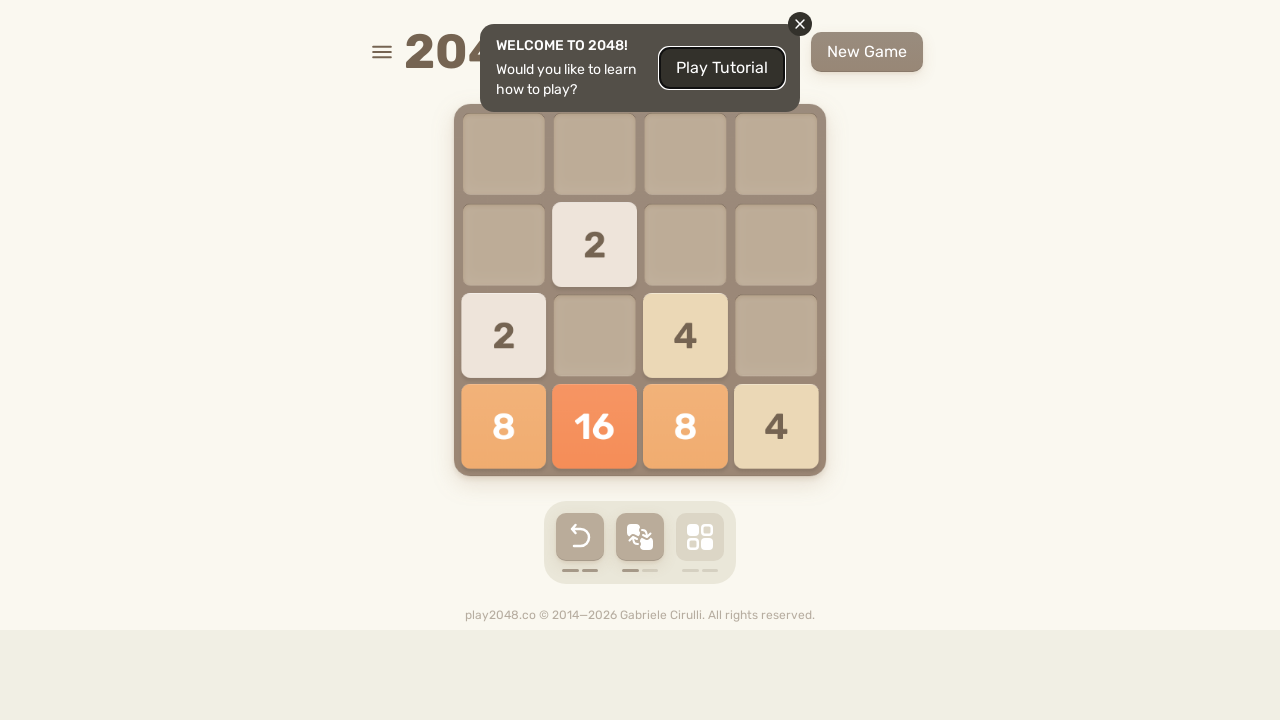